Tests filling out the first name field on a contact form by entering a name using the name selector

Starting URL: https://automationtesting.co.uk/contactForm.html

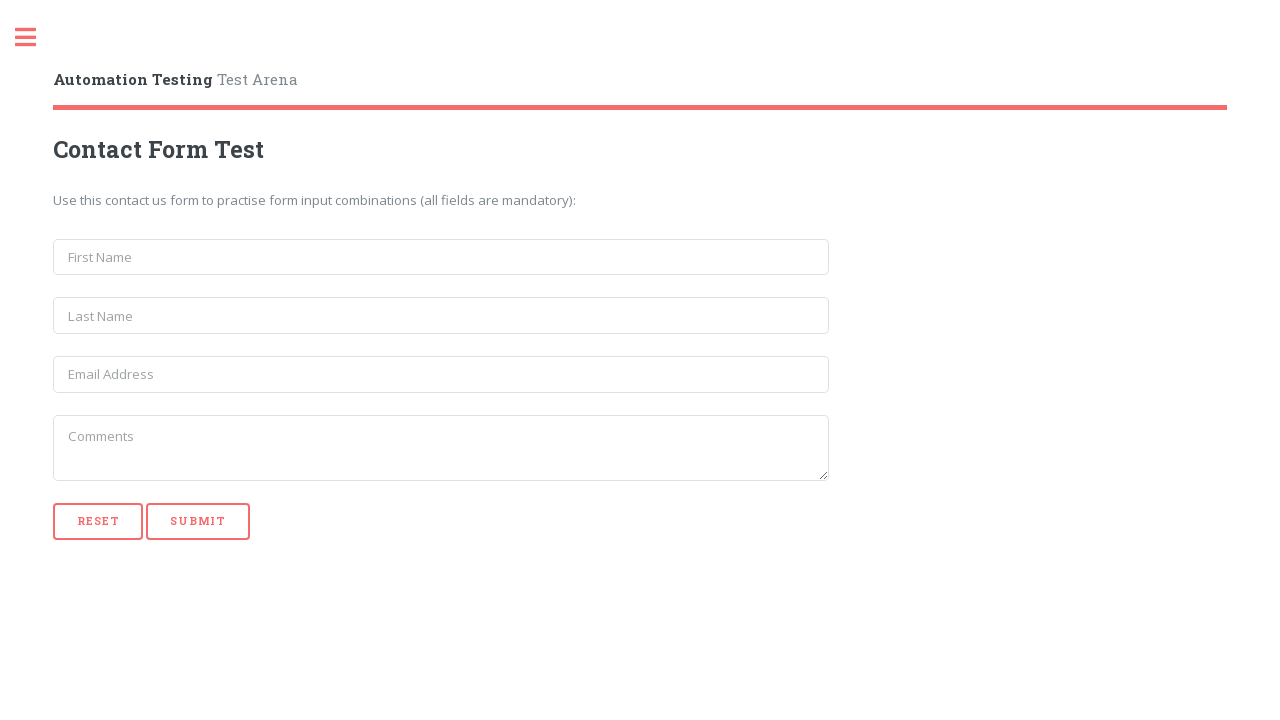

Navigated to contact form page
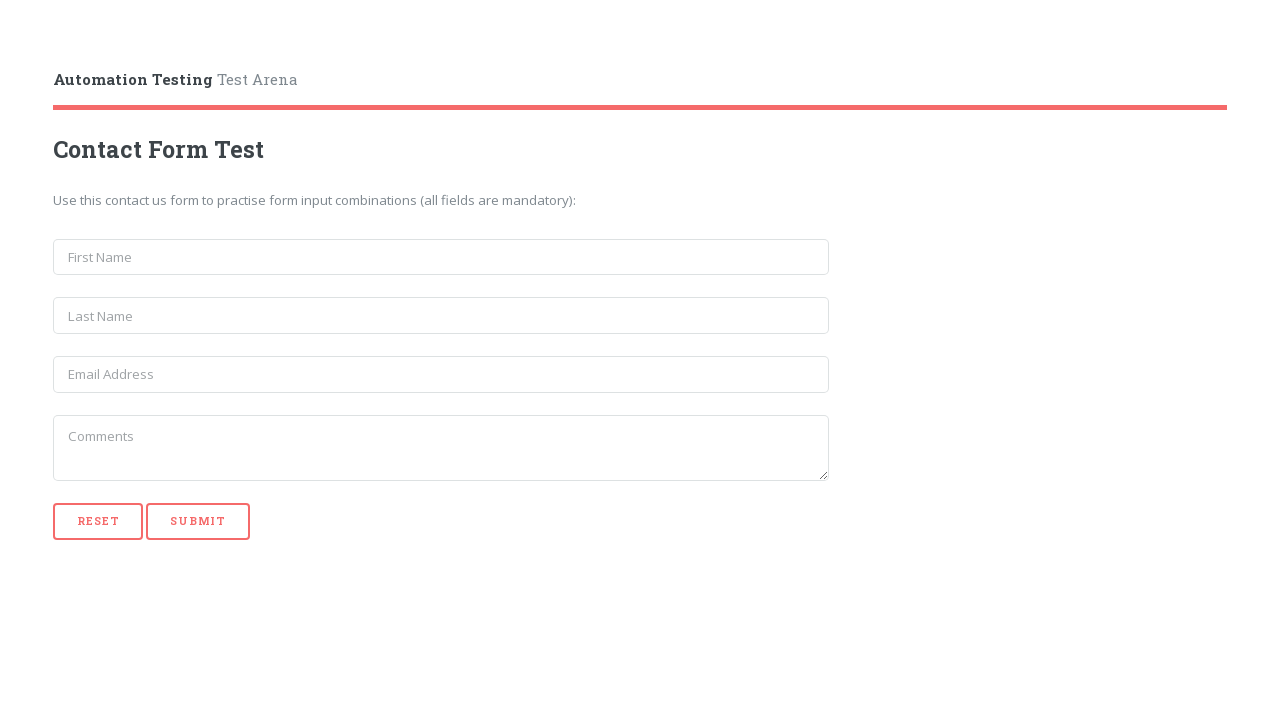

Filled first name field with 'Miles' using name selector on input[name='first_name']
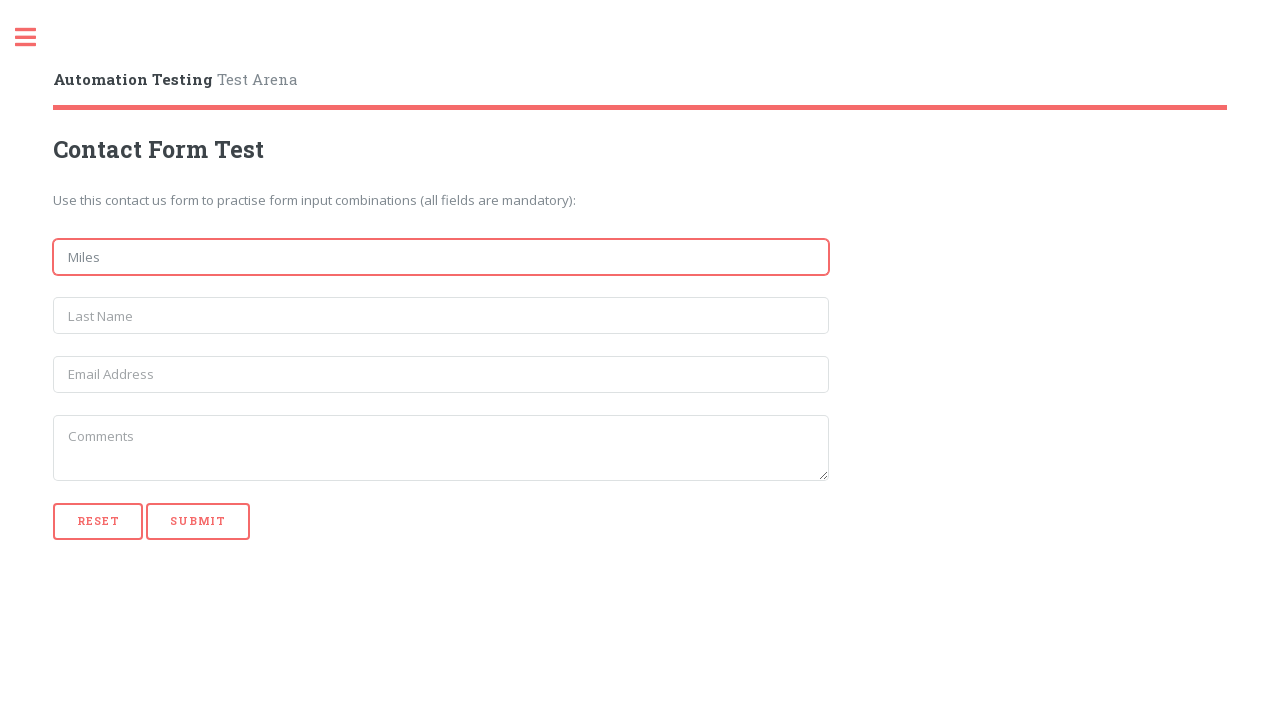

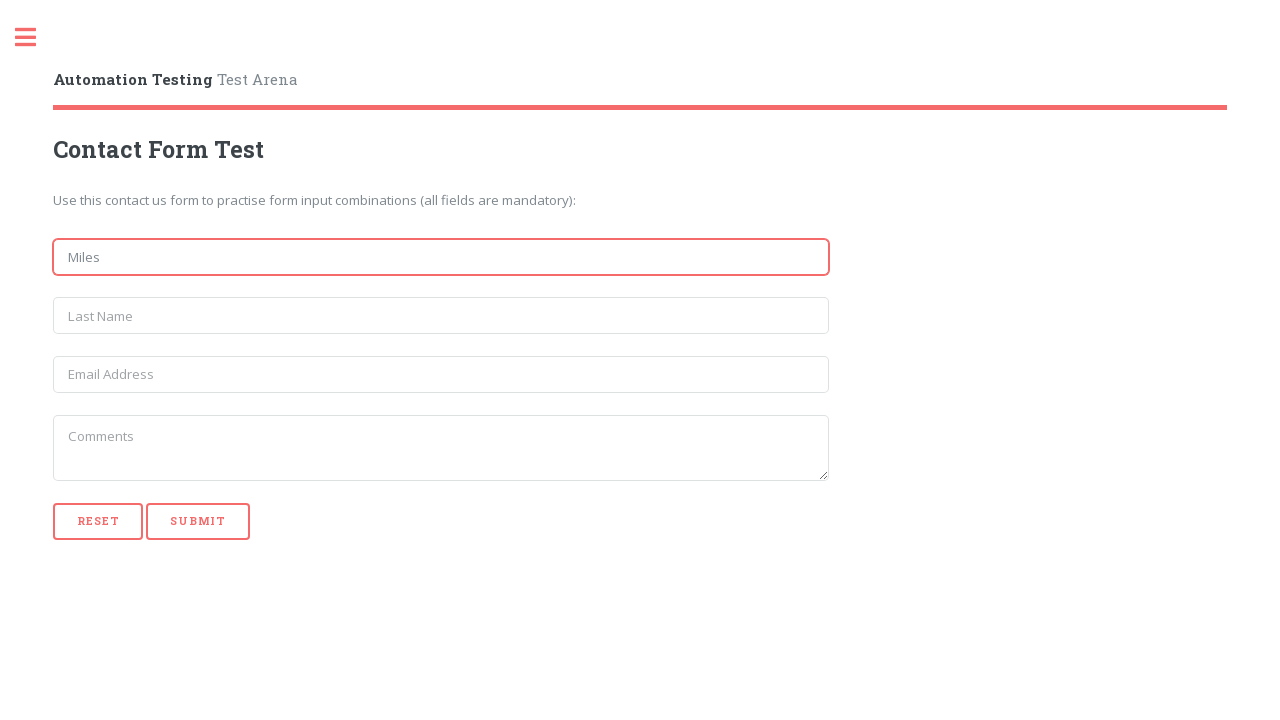